Tests switching between multiple browser windows by clicking a link that opens a new window, then switching between the original and new windows and verifying the page titles.

Starting URL: https://the-internet.herokuapp.com/windows

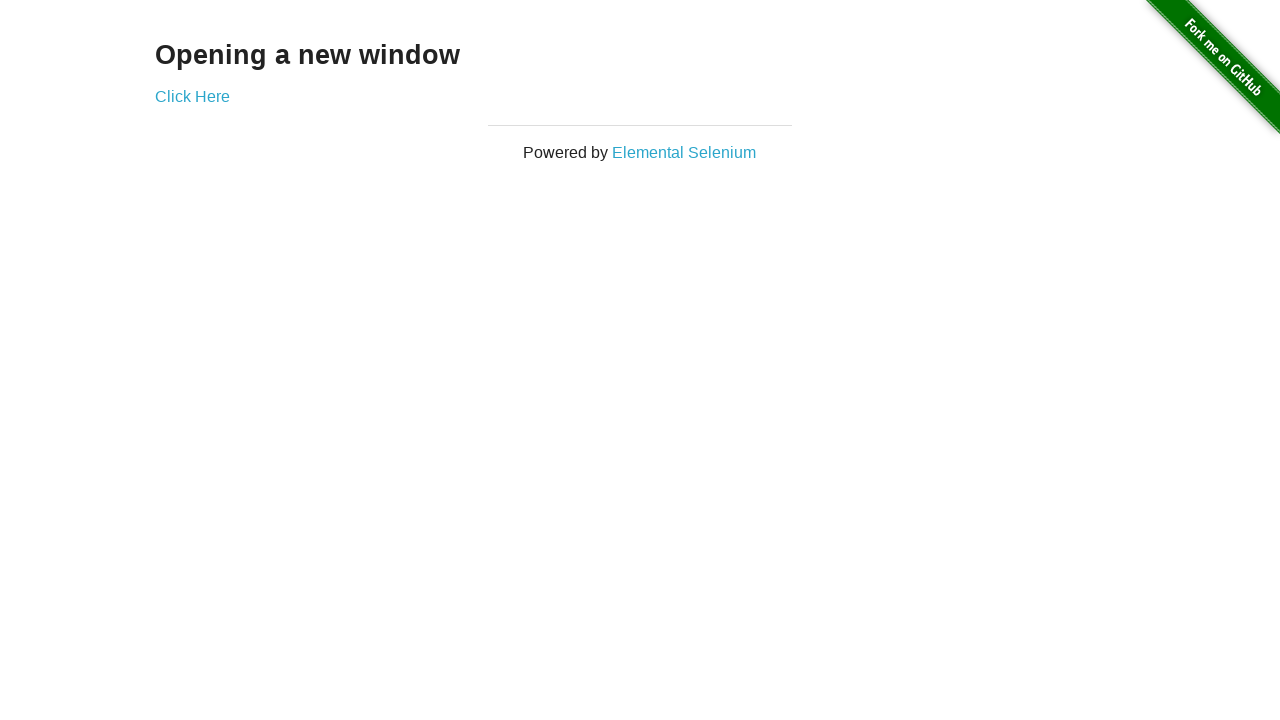

Clicked link to open new window at (192, 96) on .example a
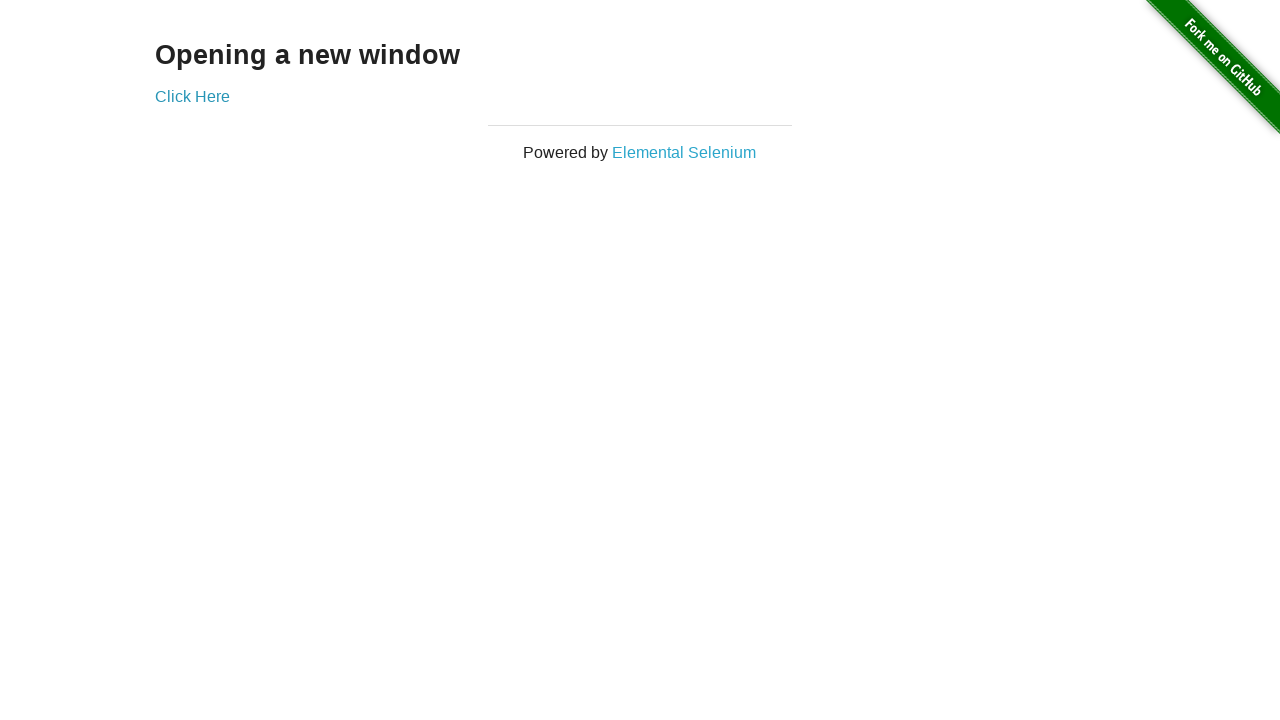

New window opened and captured
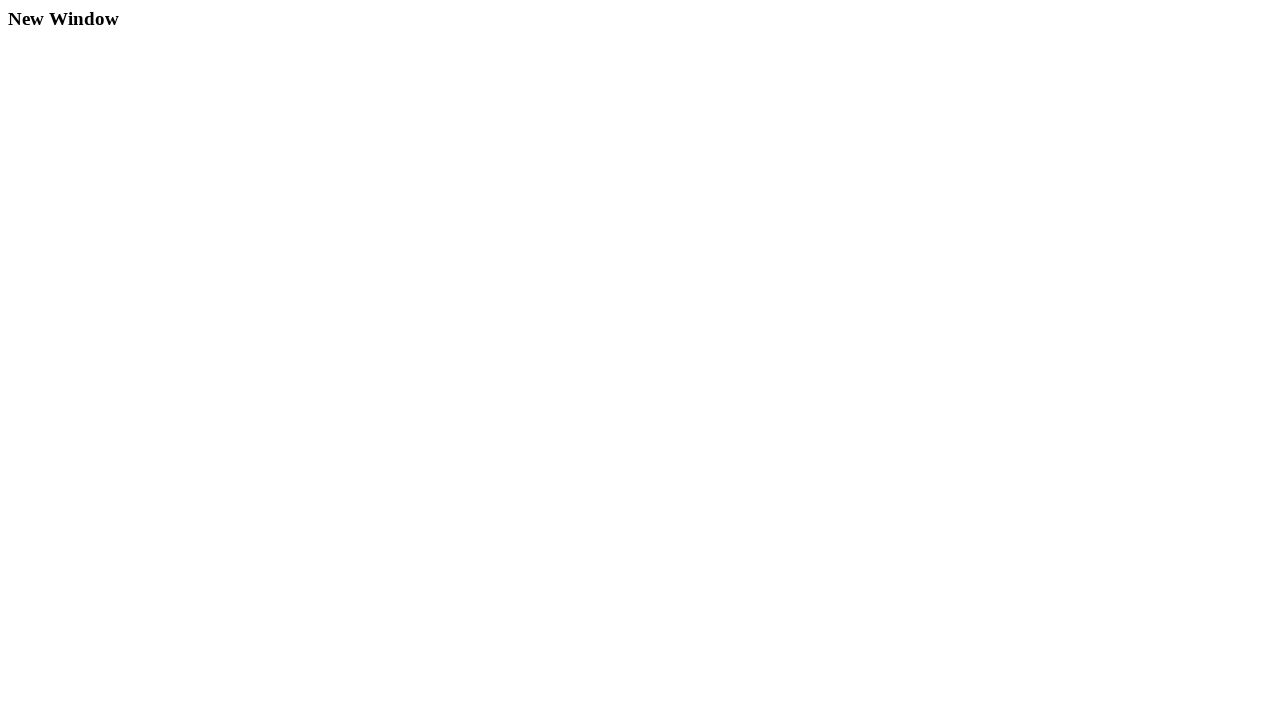

Verified original window title is 'The Internet'
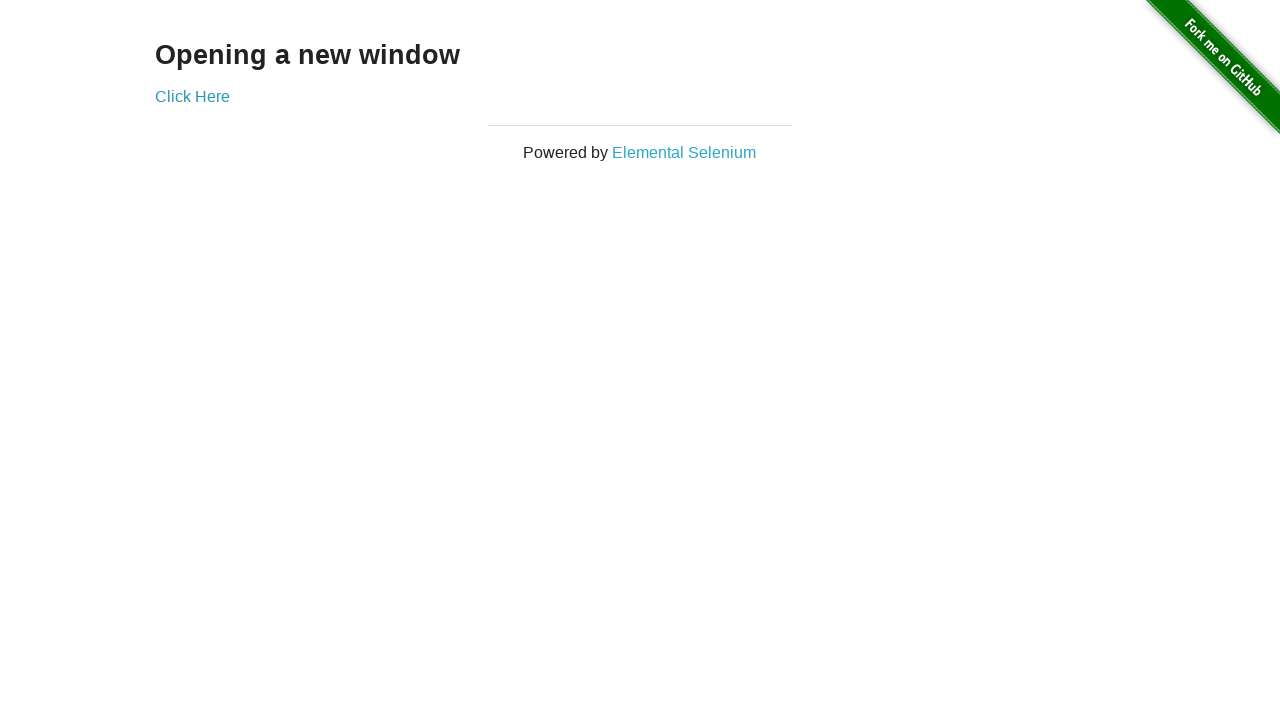

Waited for new page to load
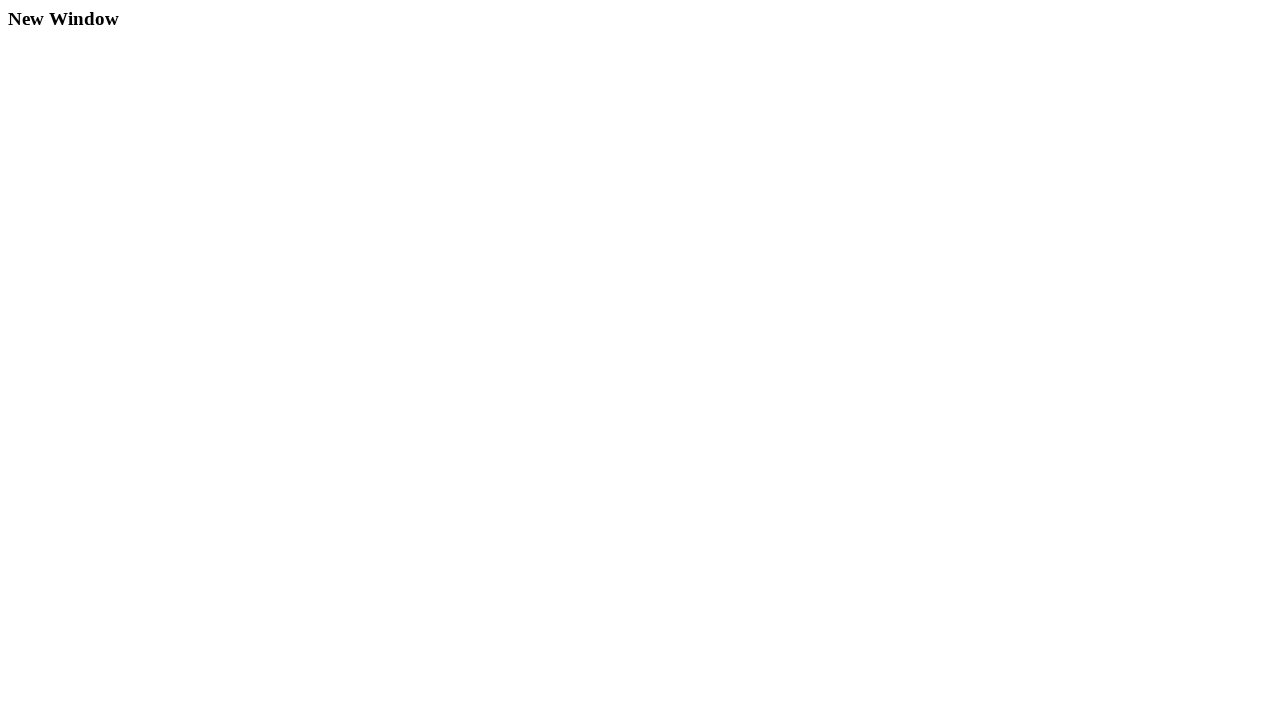

Verified new window title is 'New Window'
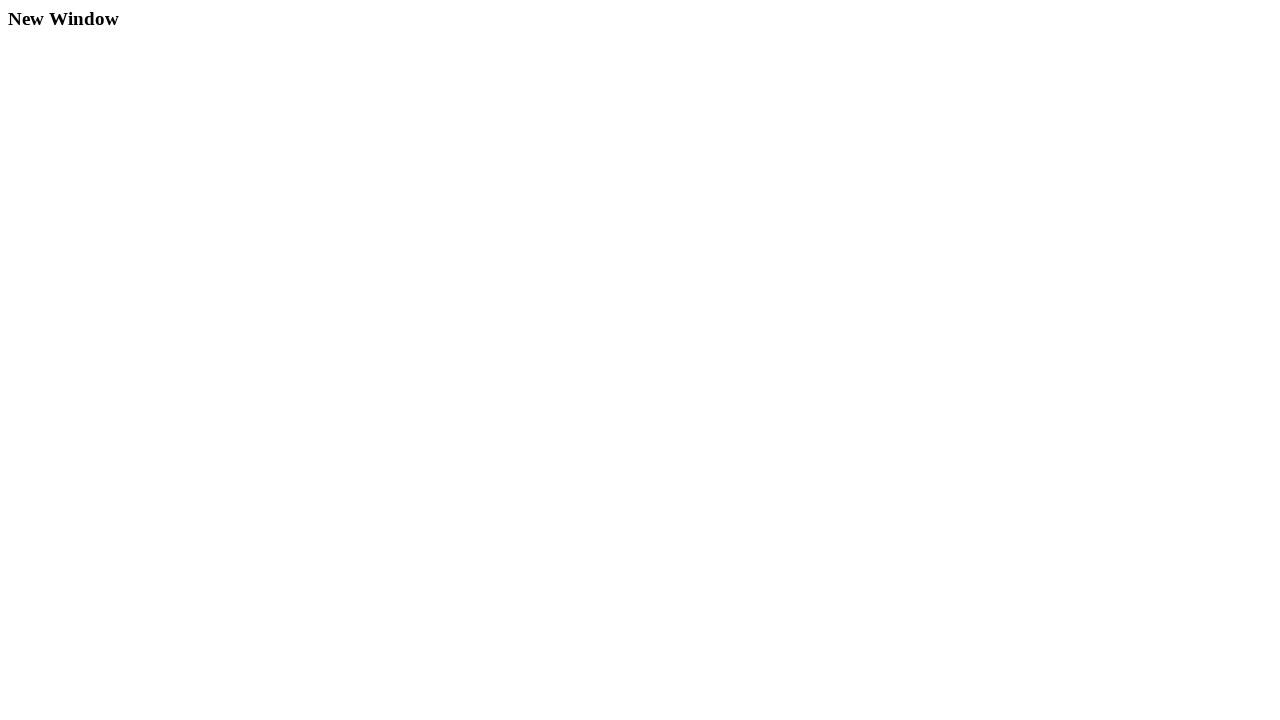

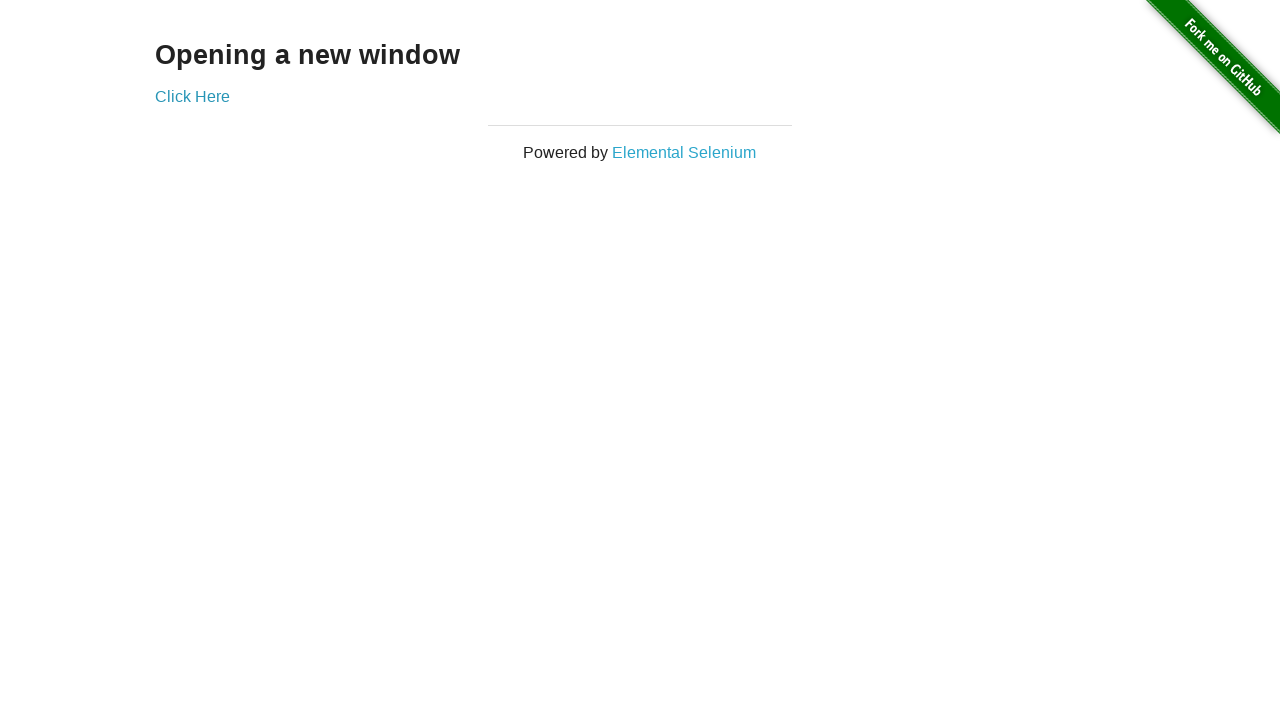